Navigates to a web tables demo page and scrolls to the bottom of the page to view all content

Starting URL: https://demoqa.com/webtables

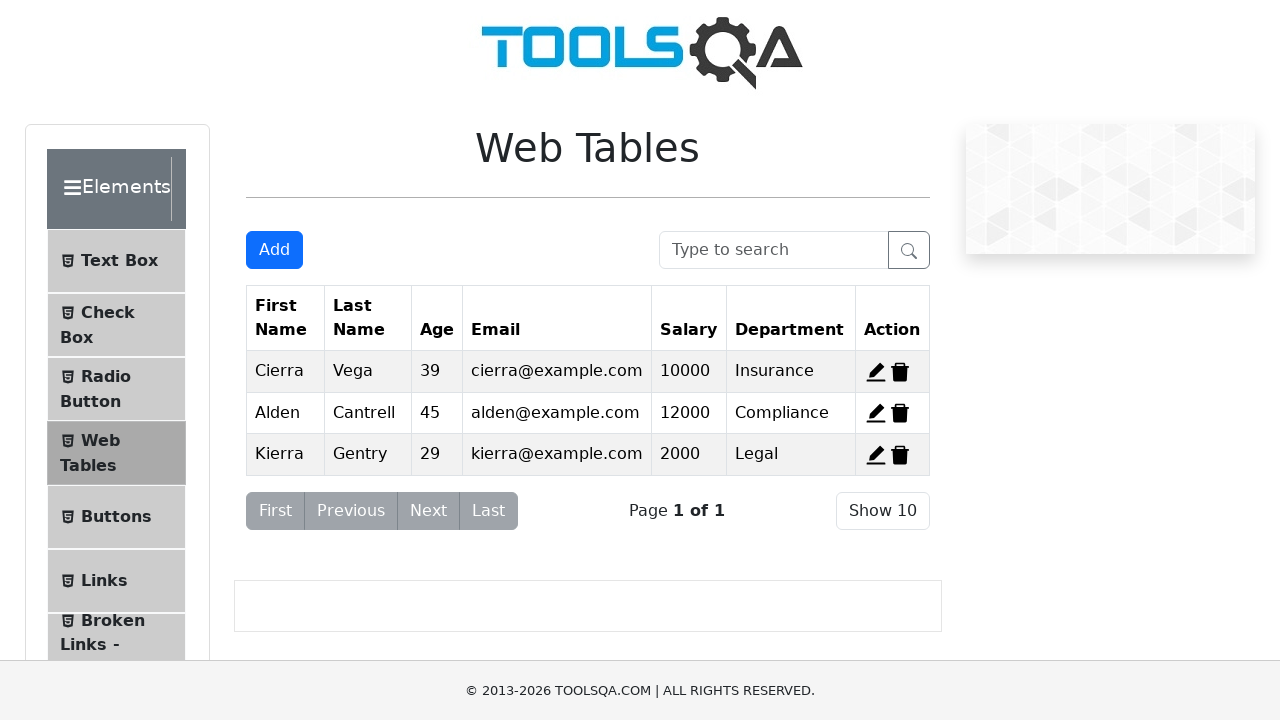

Navigated to web tables demo page
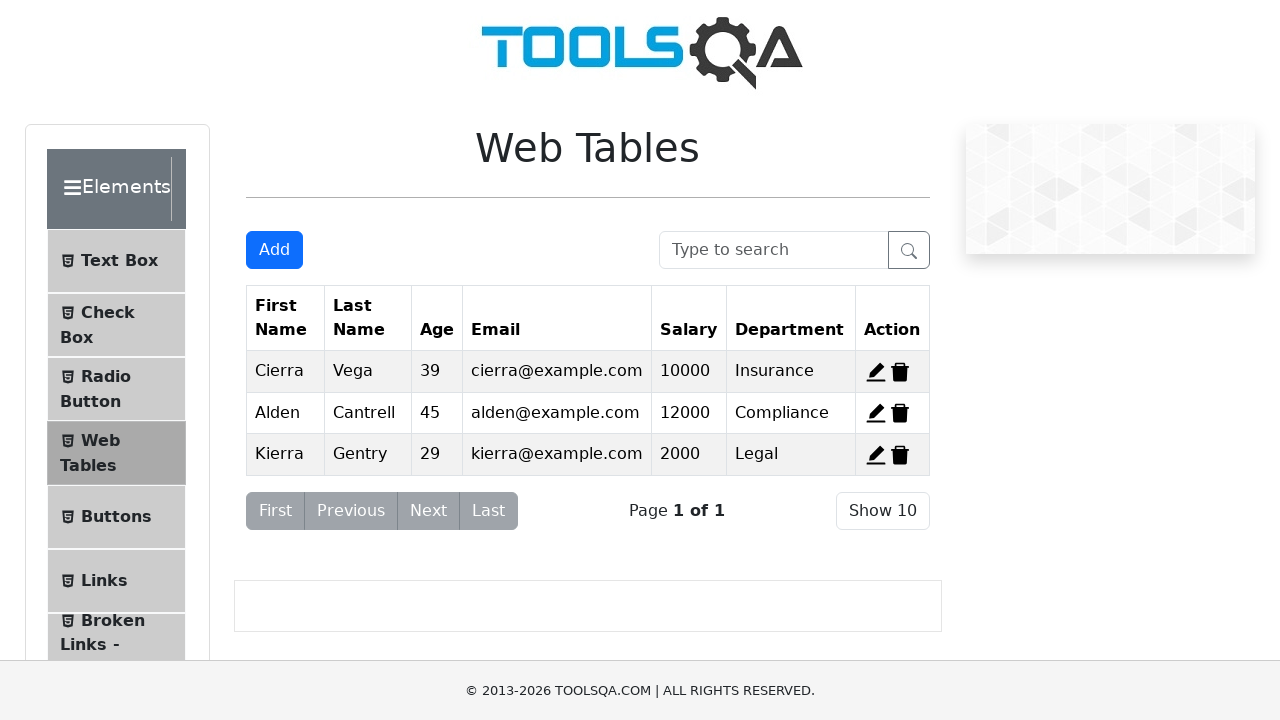

Scrolled to the bottom of the page
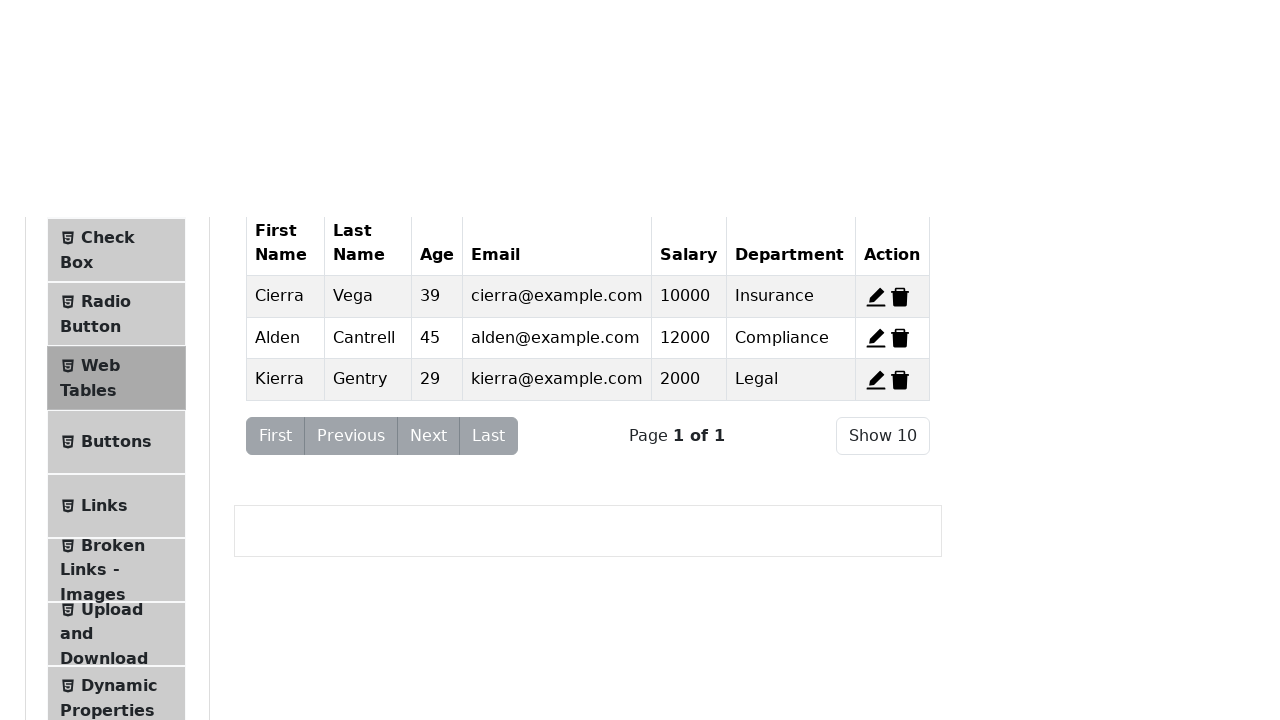

Waited for content to load after scrolling
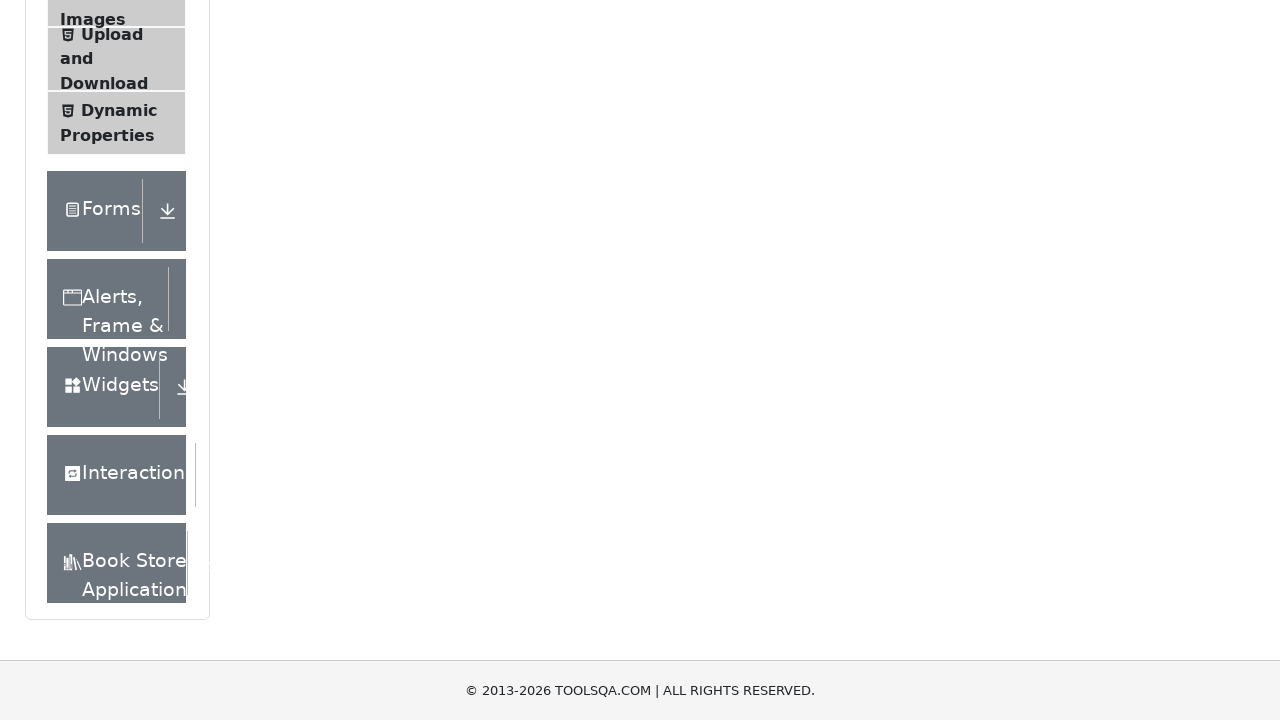

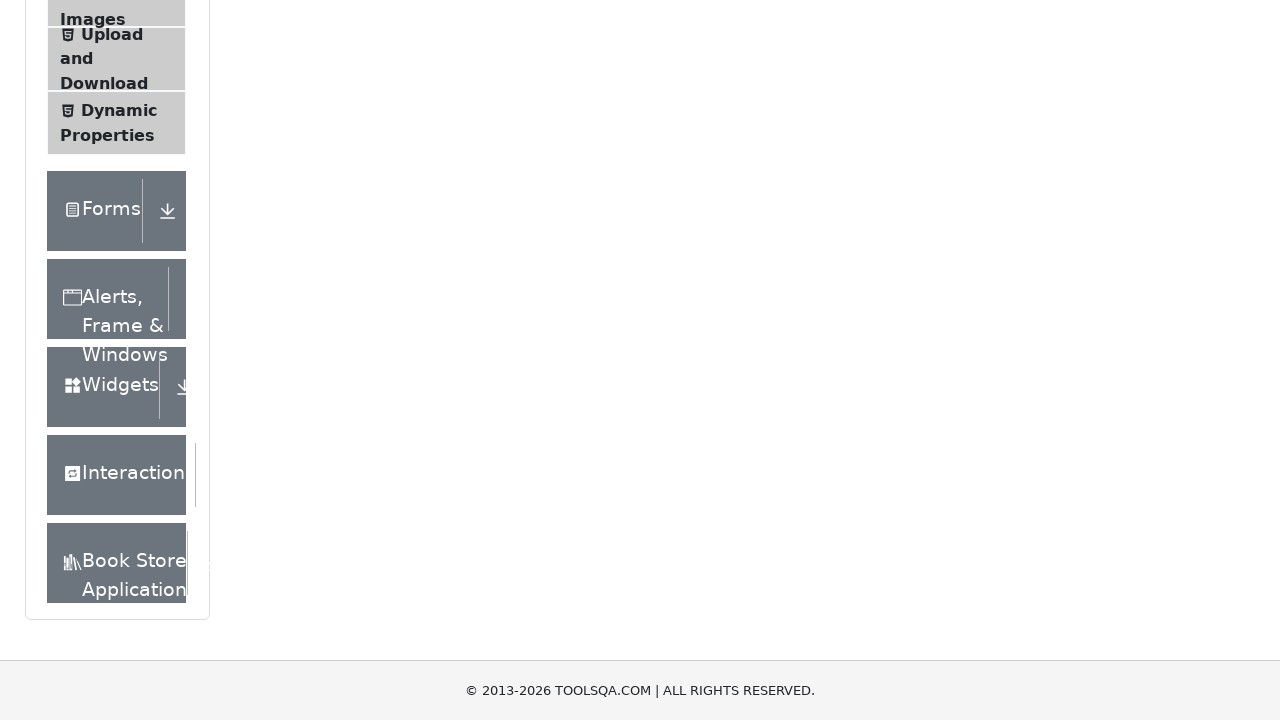